Tests the Privacy Policy link navigation by clicking on it and verifying the page title changes to Privacy Policy

Starting URL: https://www.planitpoker.com/

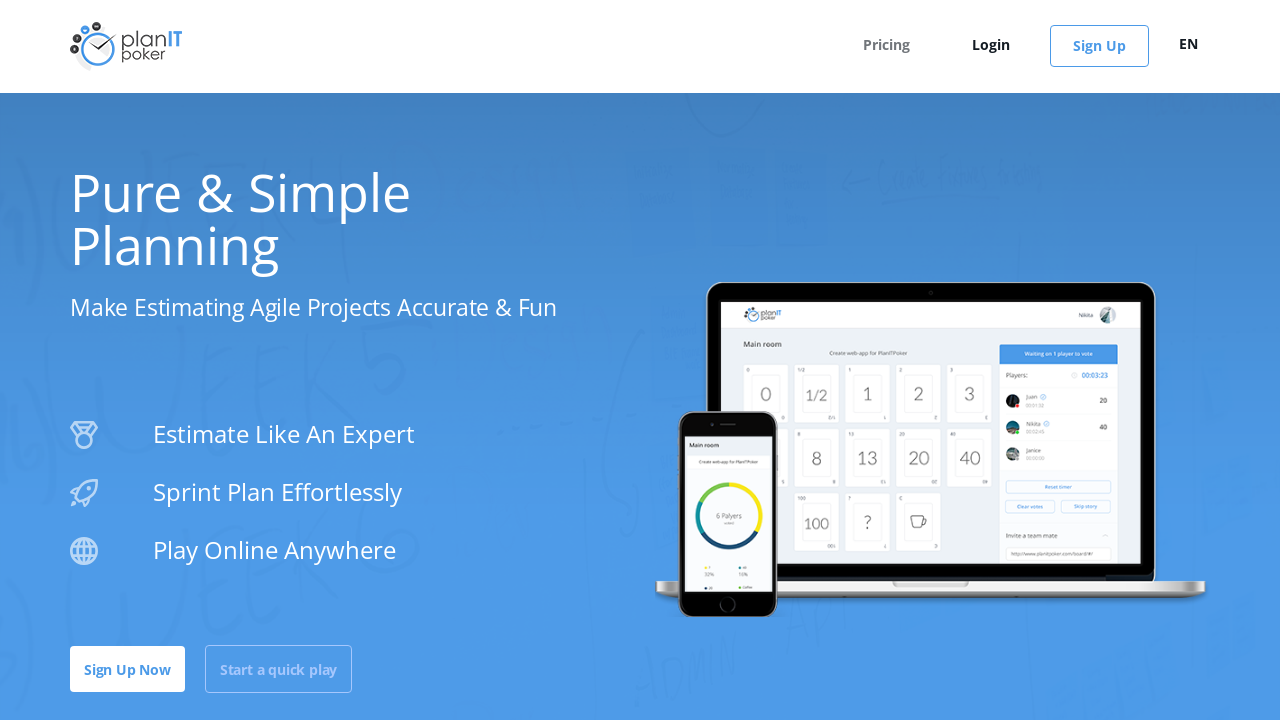

Clicked on Privacy Policy link at (1030, 691) on text=Privacy Policy
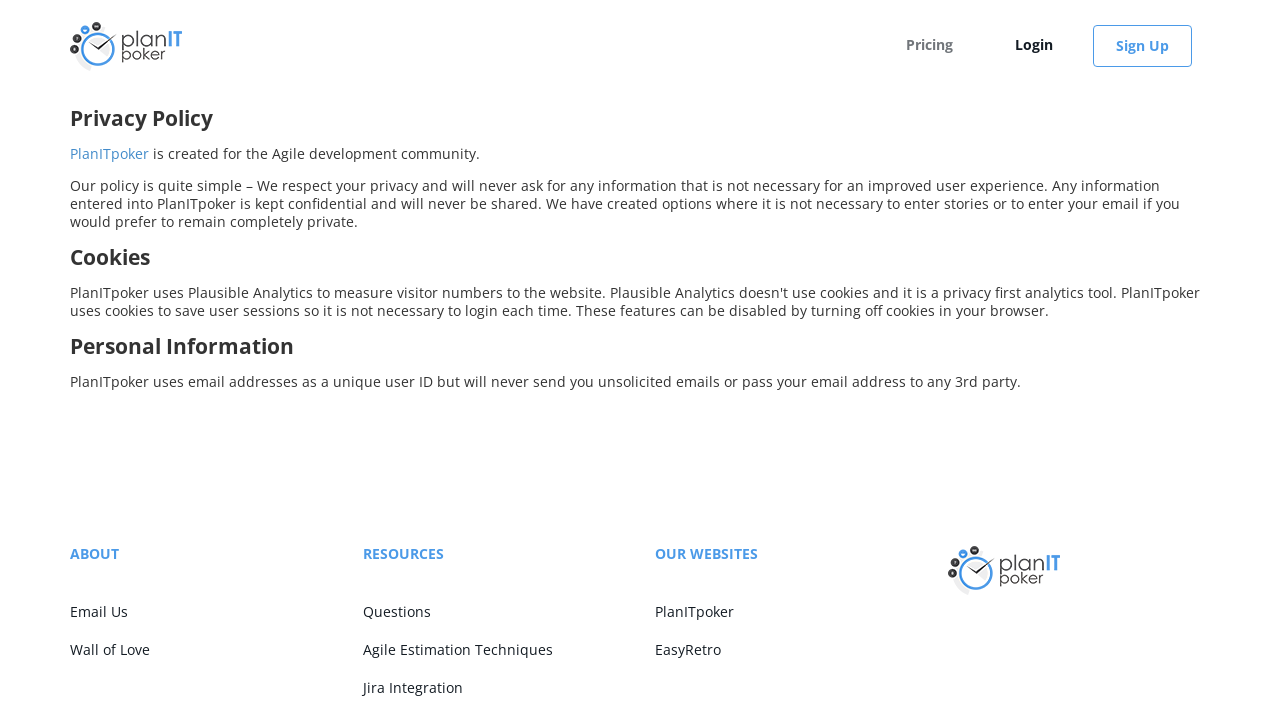

Privacy Policy page loaded (domcontentloaded)
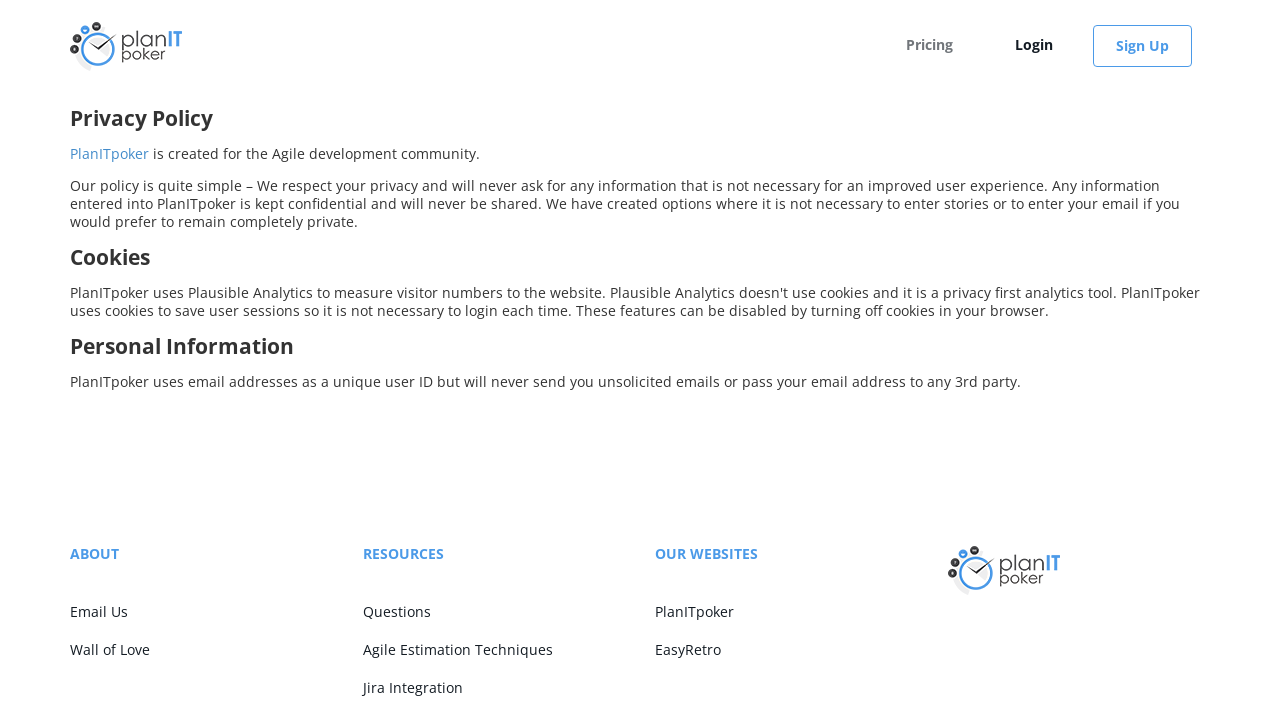

Verified page title contains 'Privacy Policy'
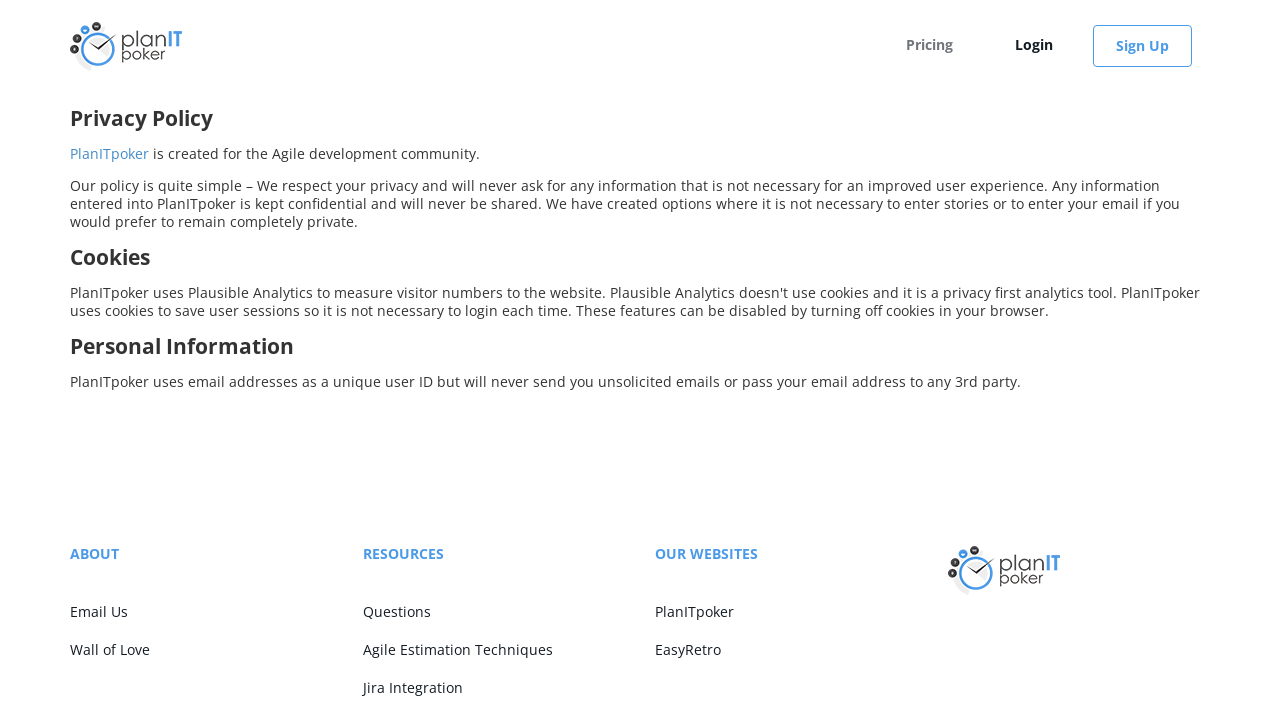

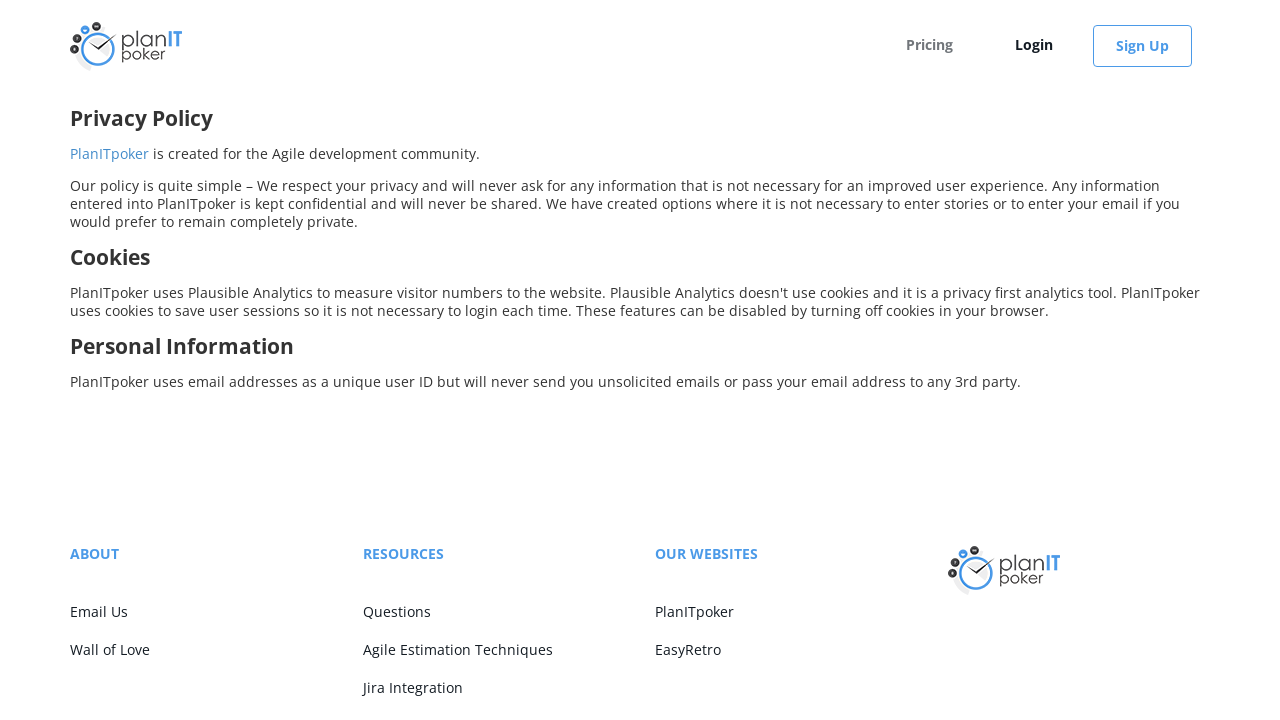